Tests hover functionality by hovering over an avatar image and verifying that additional user information caption becomes visible.

Starting URL: http://the-internet.herokuapp.com/hovers

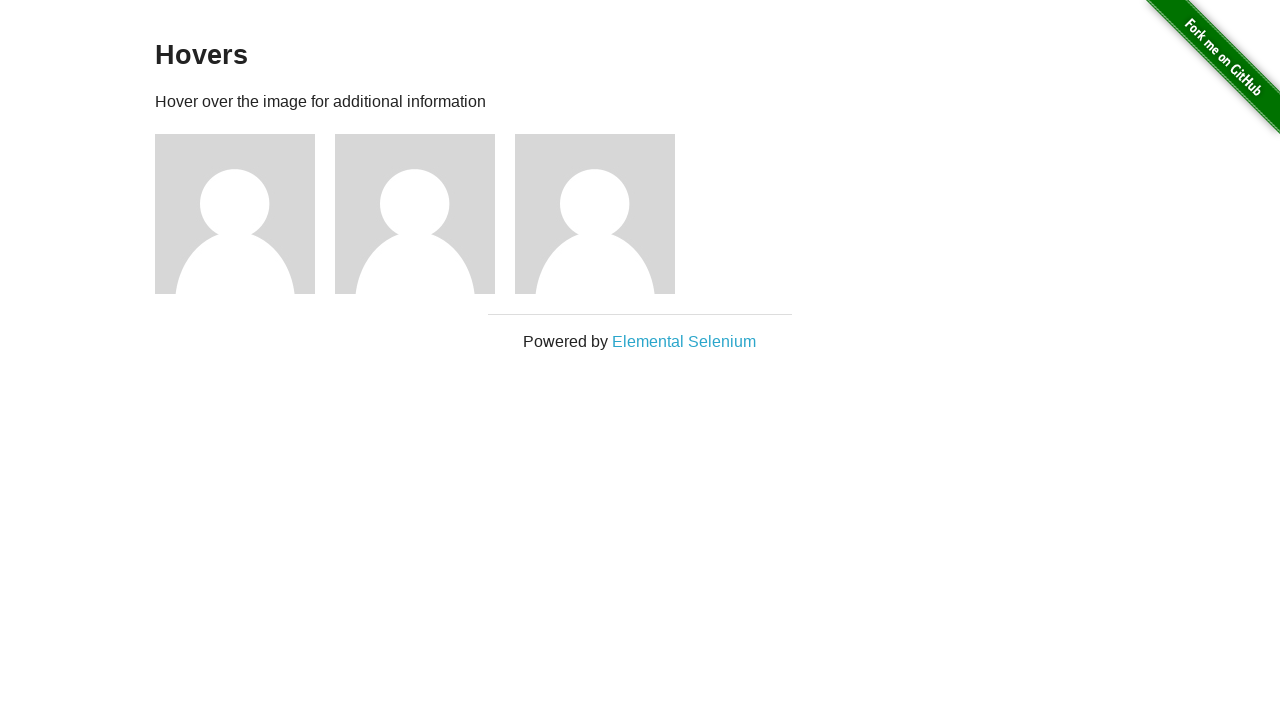

Located the first avatar figure element
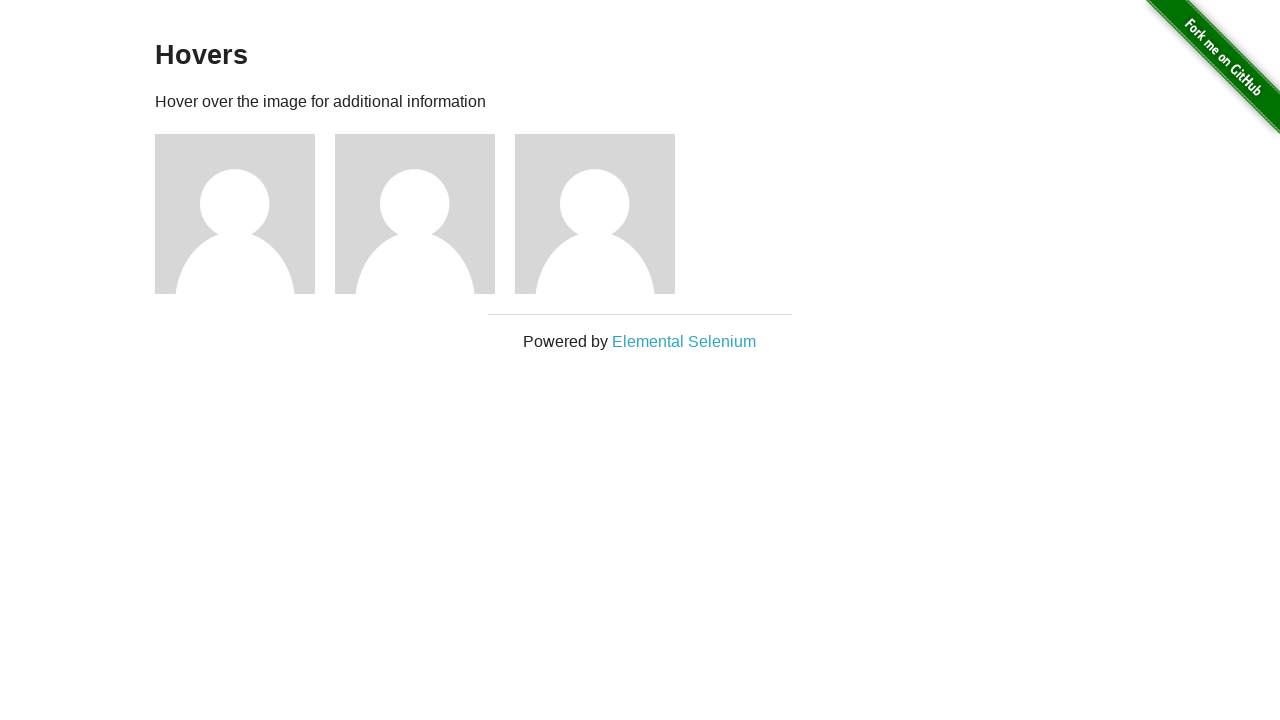

Hovered over the avatar image at (245, 214) on .figure >> nth=0
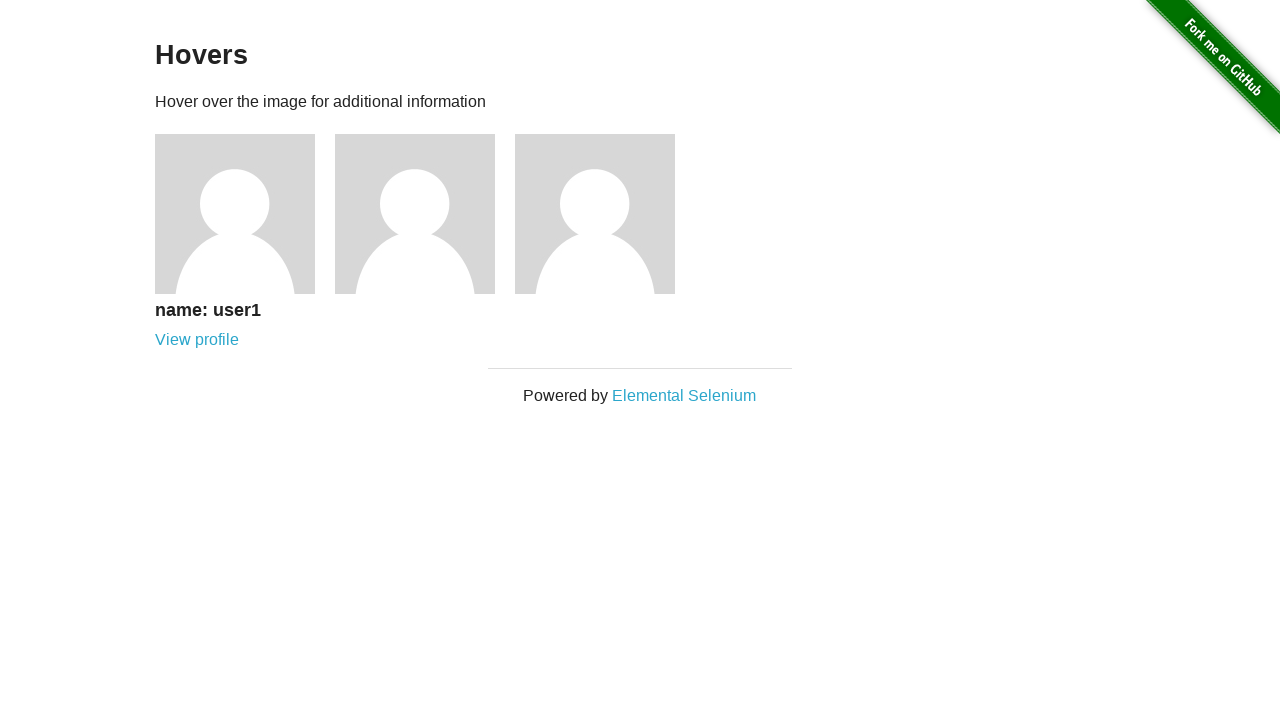

Waited for figcaption to become visible
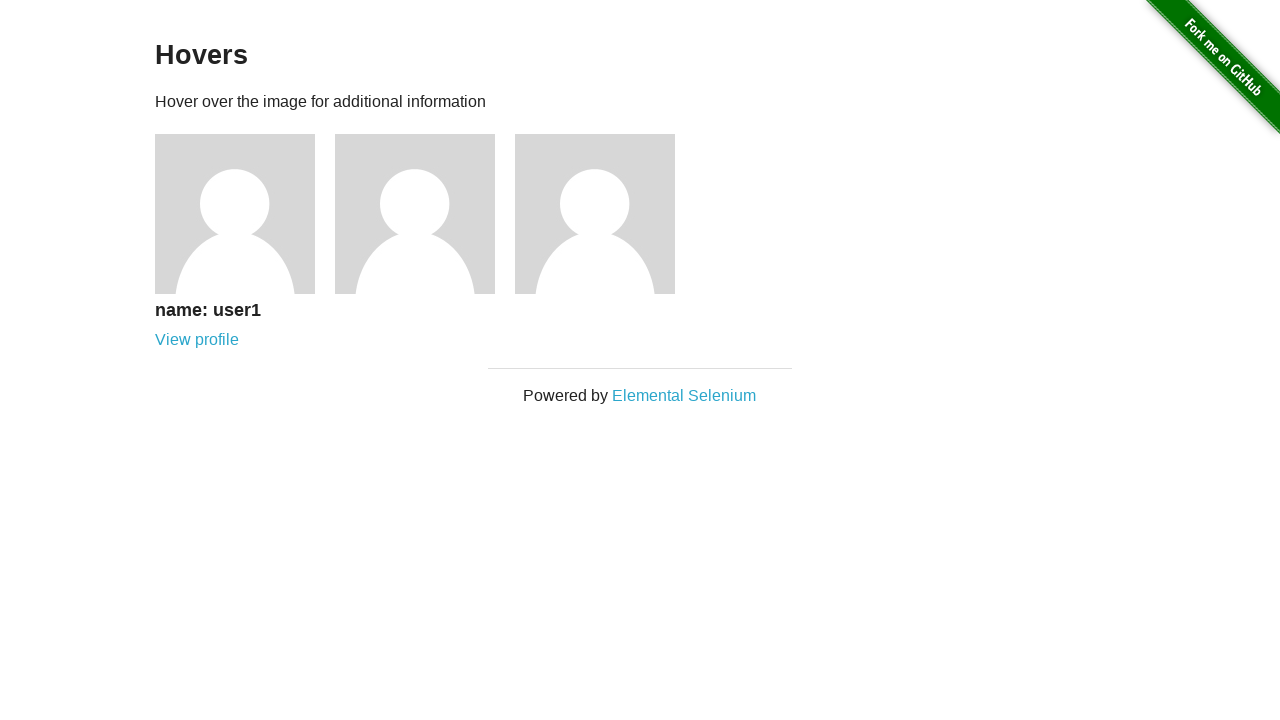

Located the figcaption element
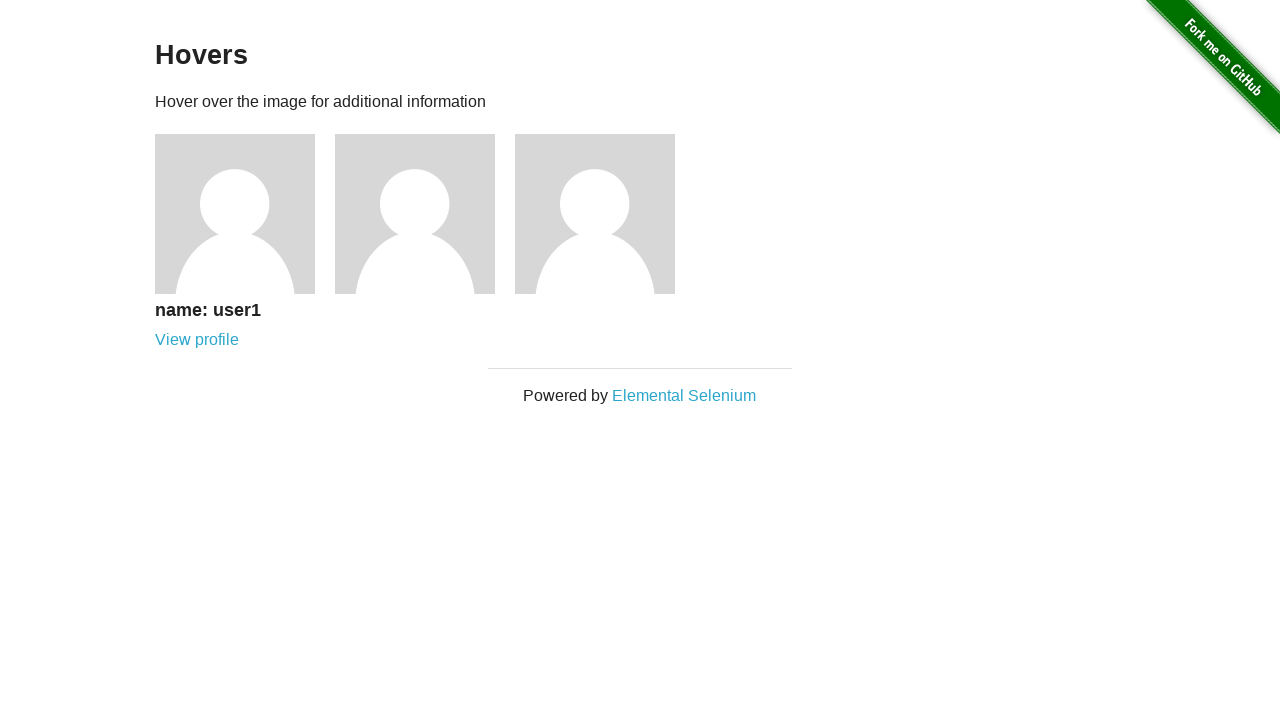

Verified that the caption is visible after hovering
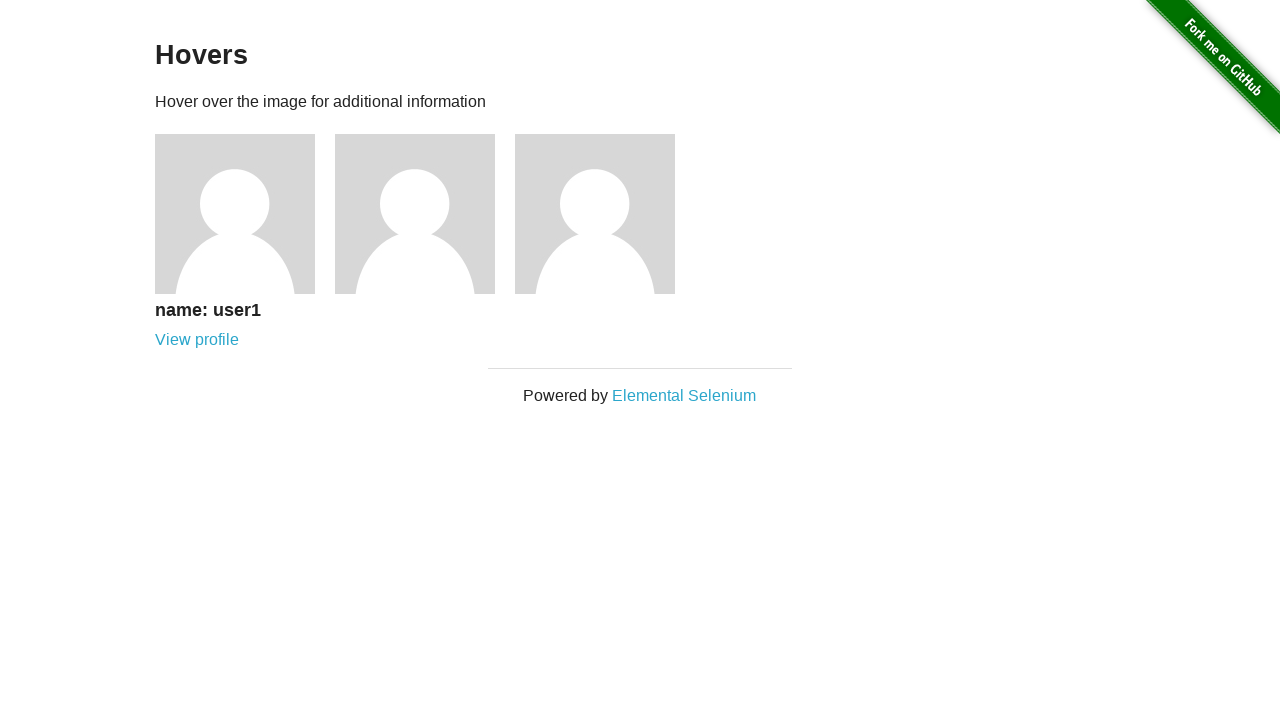

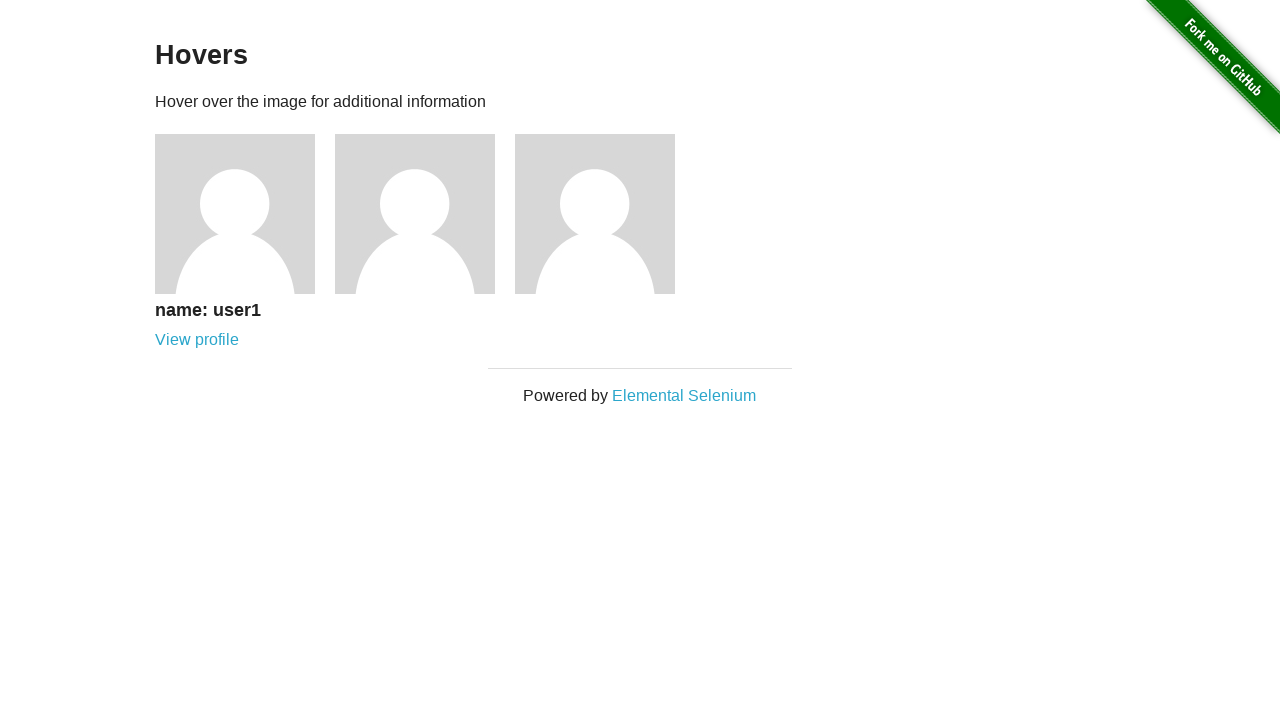